Tests various JavaScript alert types on a demo page: accepts a simple alert, dismisses a confirmation alert, and enters text into a prompt alert before accepting it.

Starting URL: http://demo.automationtesting.in/Alerts.html

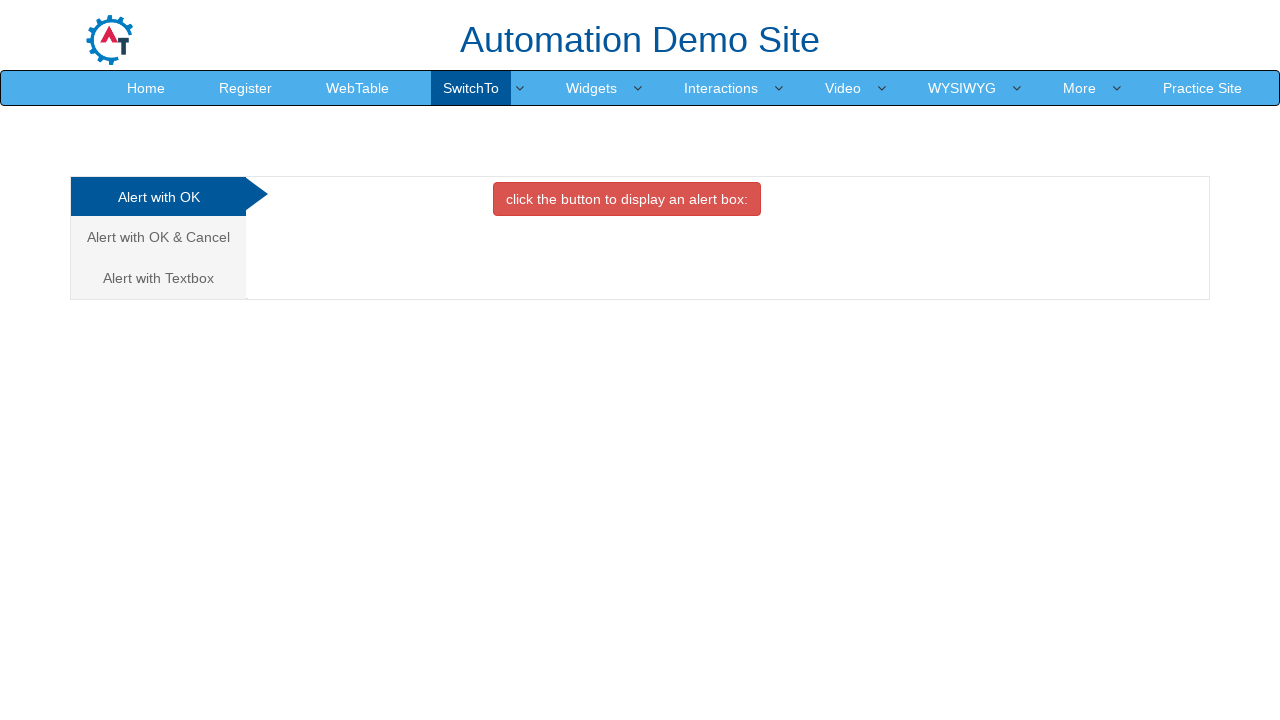

Clicked button to trigger simple alert at (627, 199) on xpath=//*[@id='OKTab']/button
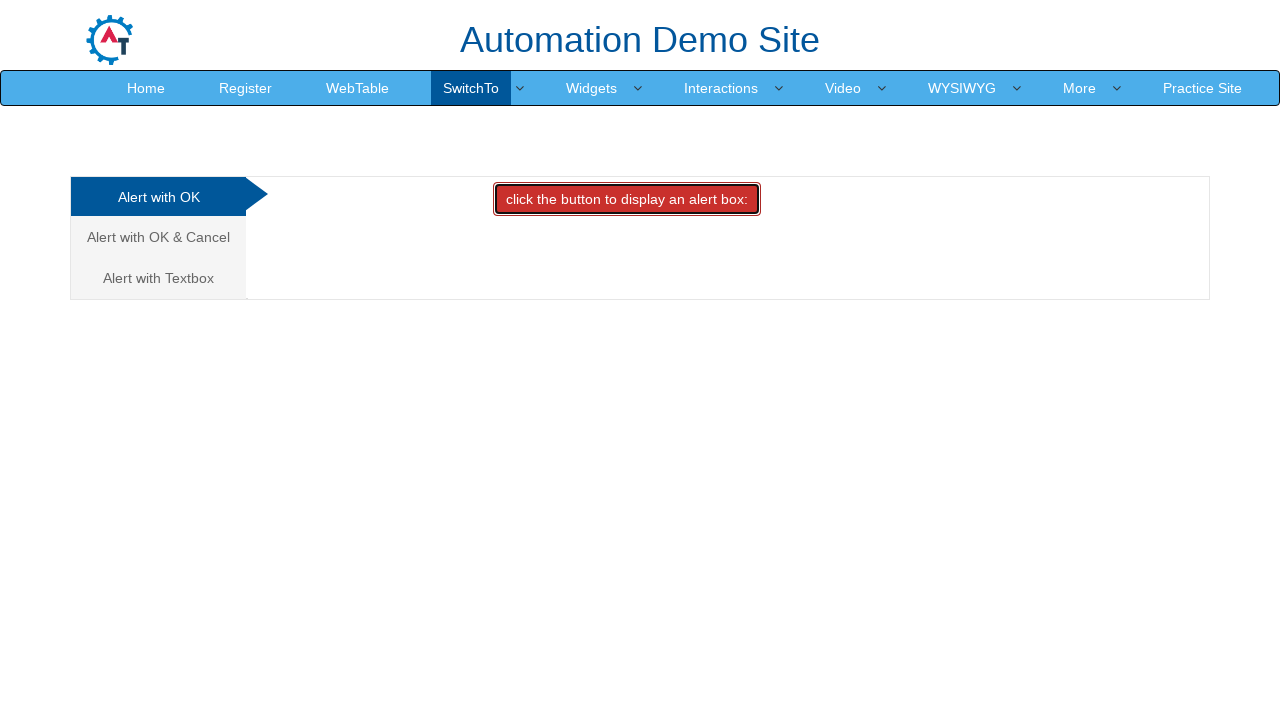

Set up dialog handler to accept simple alert
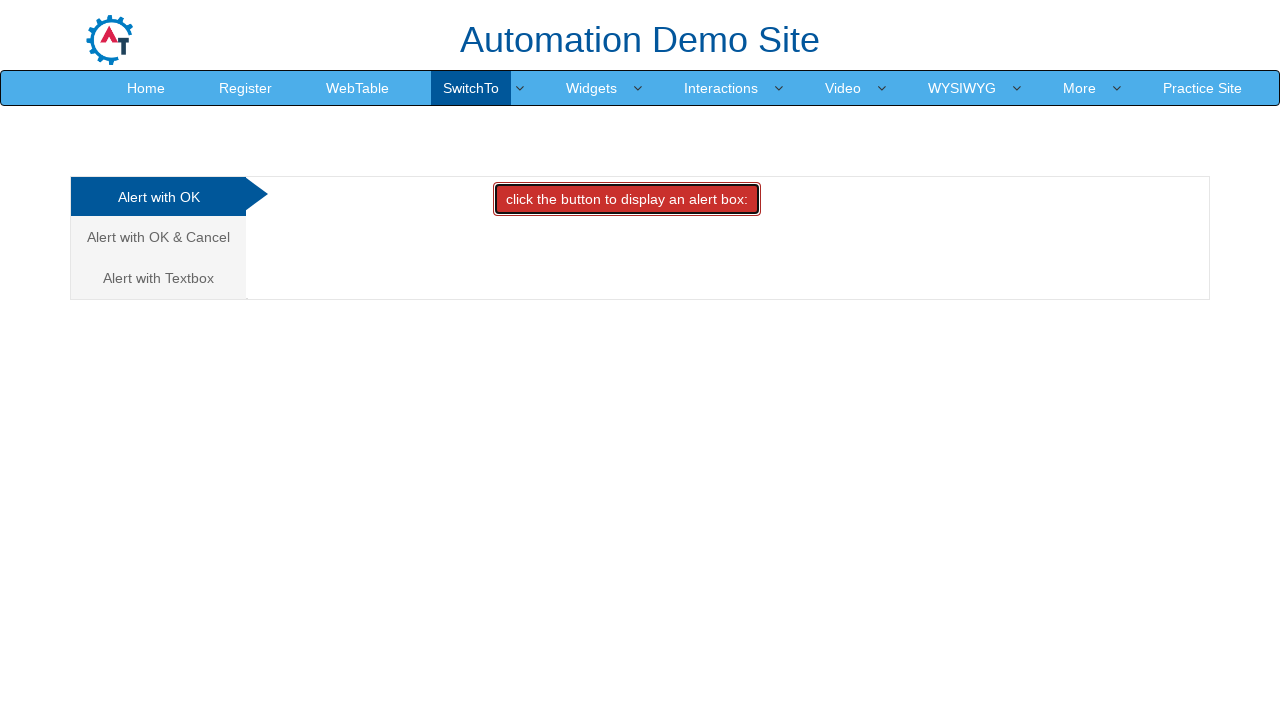

Clicked tab for confirmation alert at (158, 237) on xpath=//a[contains(text(),'Alert with OK & Cancel')]
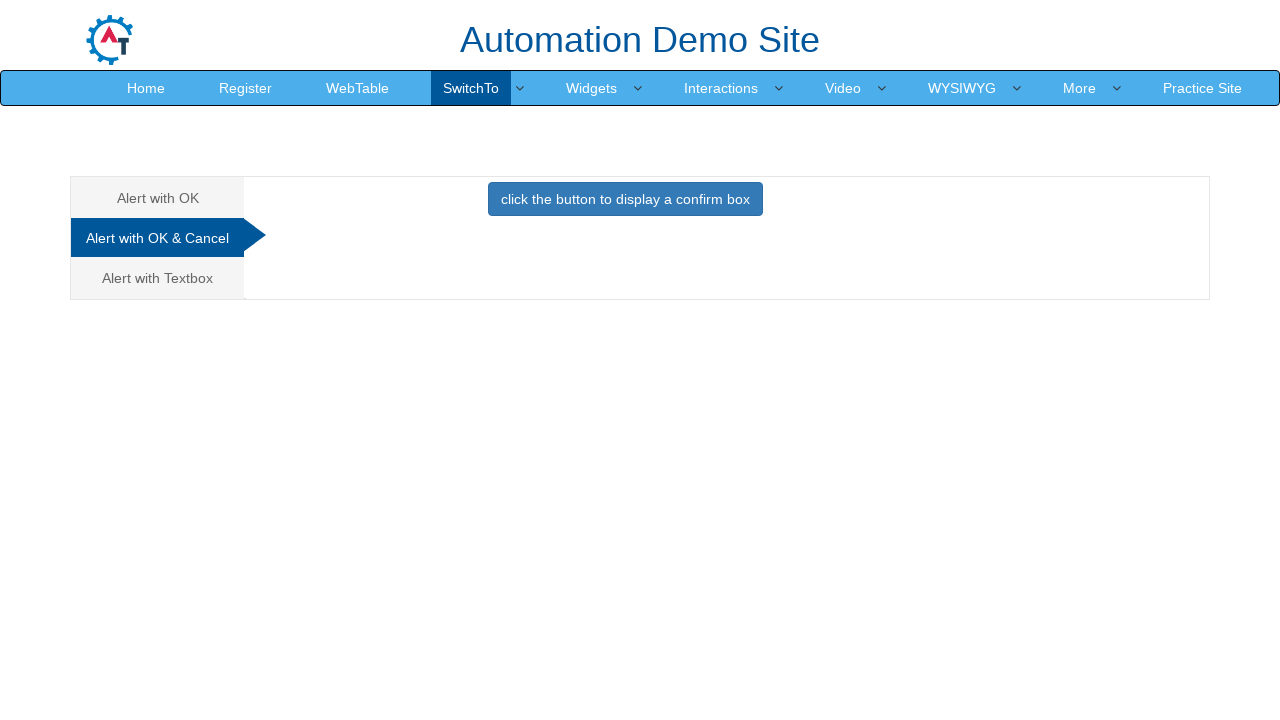

Clicked button to trigger confirmation alert at (625, 199) on xpath=//*[@id='CancelTab']/button
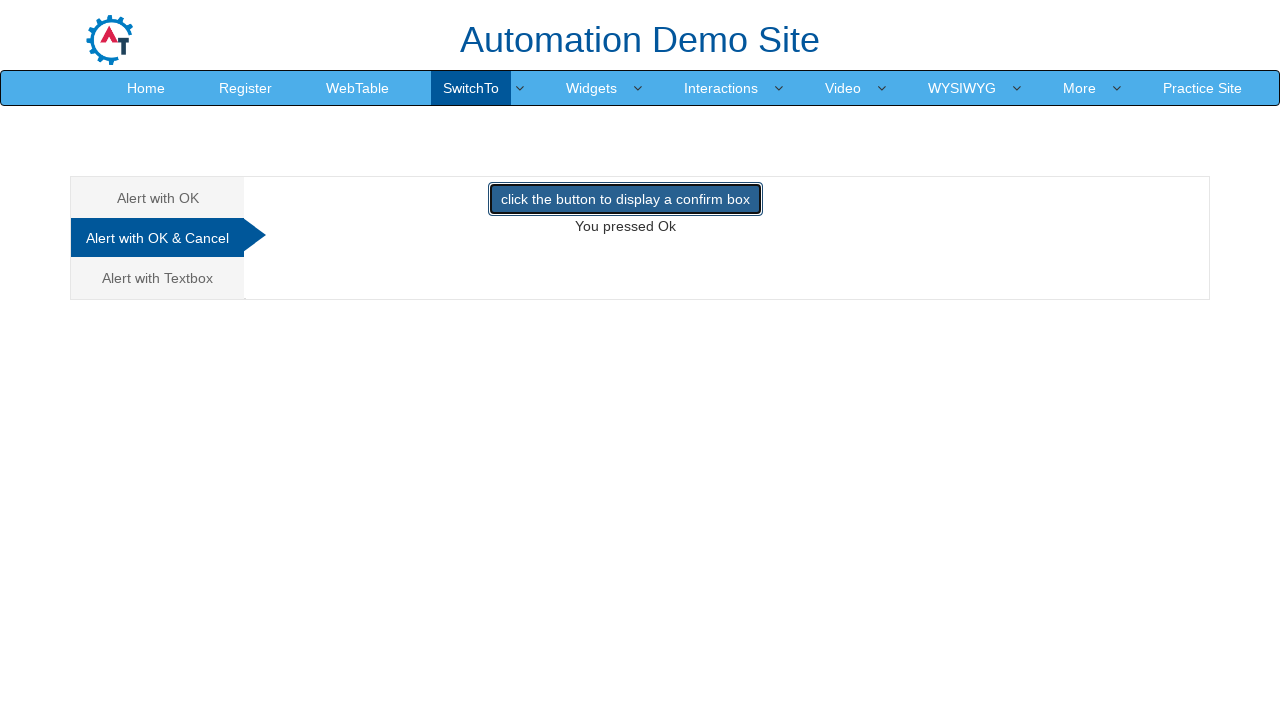

Set up dialog handler to dismiss confirmation alert
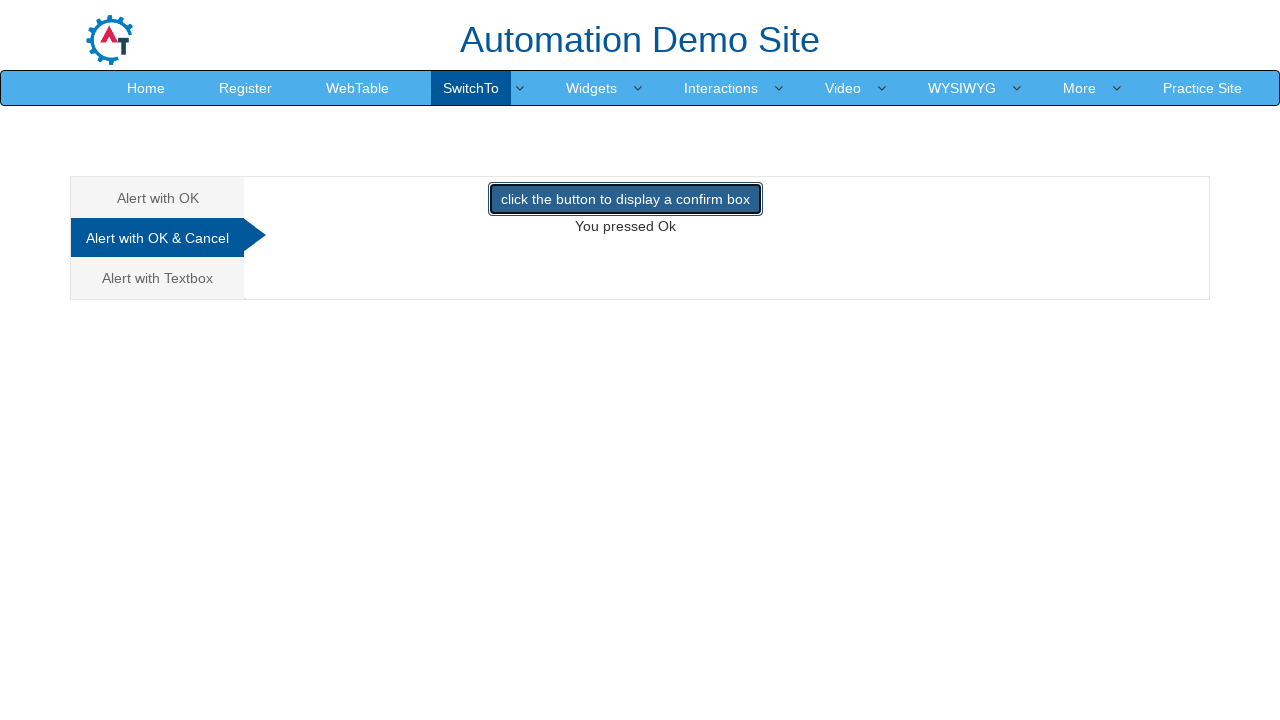

Clicked tab for prompt alert at (158, 278) on xpath=//a[contains(text(),'Alert with Textbox')]
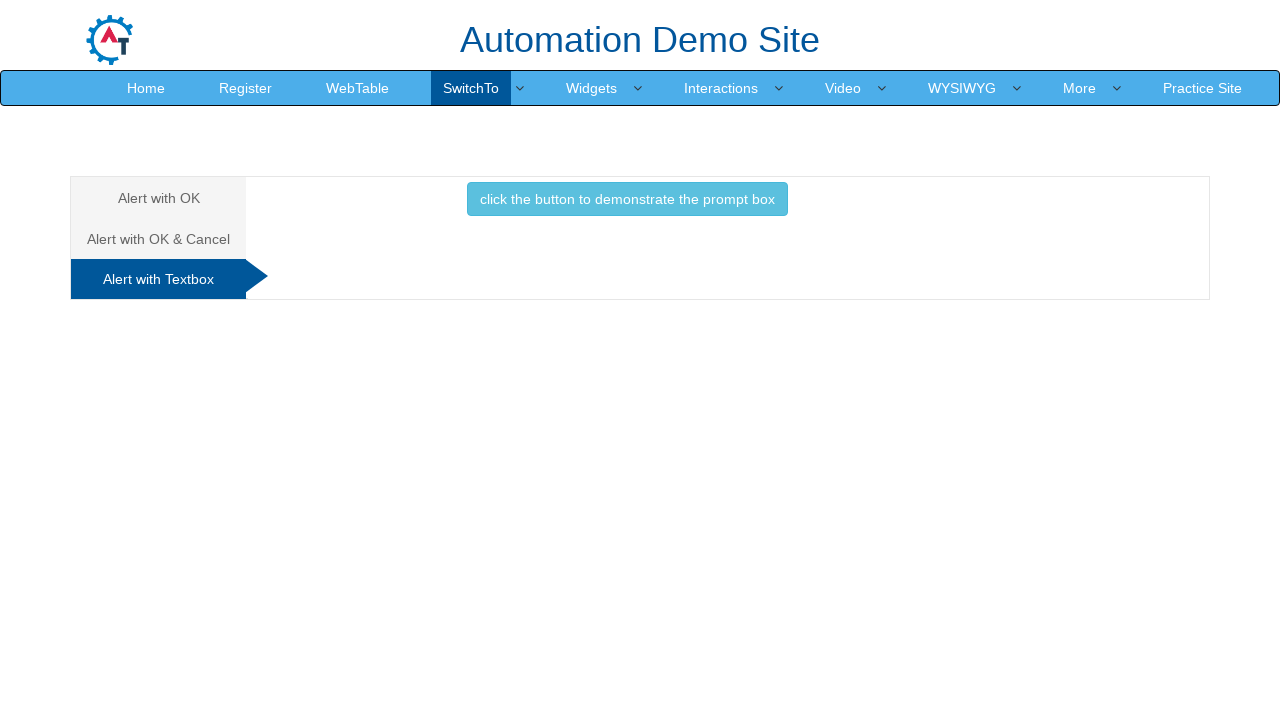

Waited 2 seconds for page to load
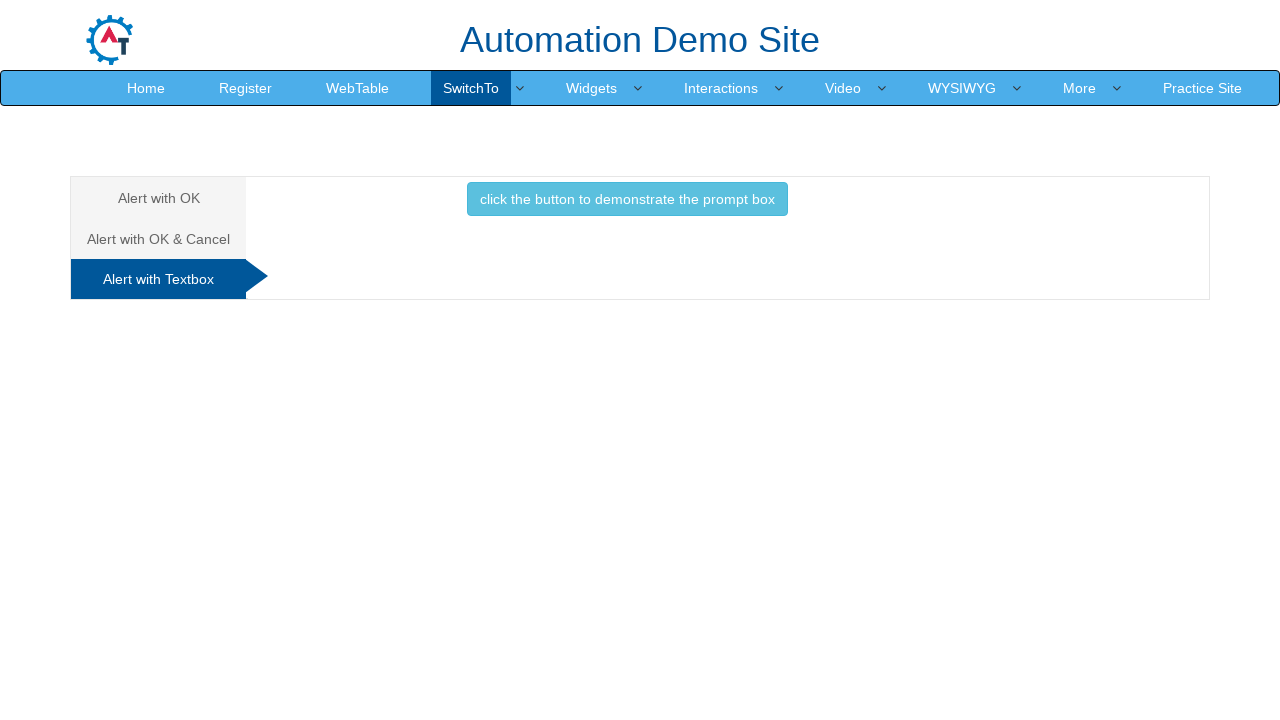

Clicked button to trigger prompt alert at (627, 199) on xpath=//*[@id='Textbox']/button
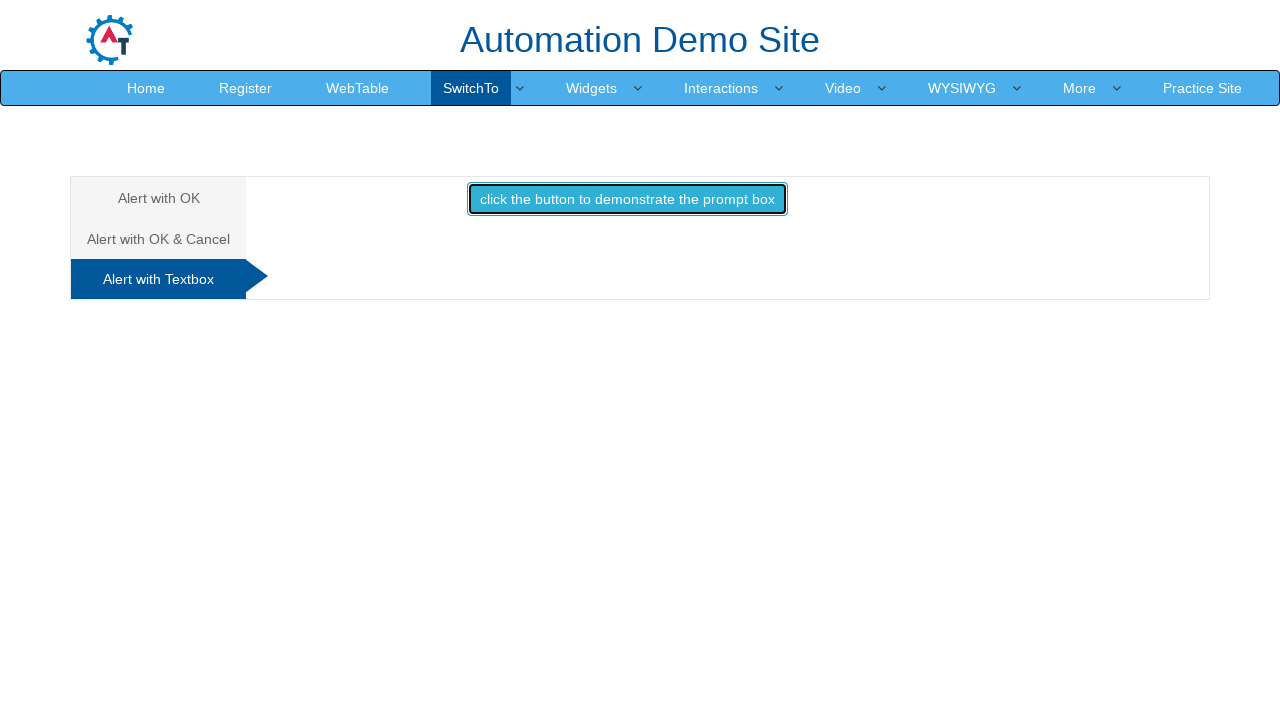

Set up dialog handler to accept prompt alert with text 'completed'
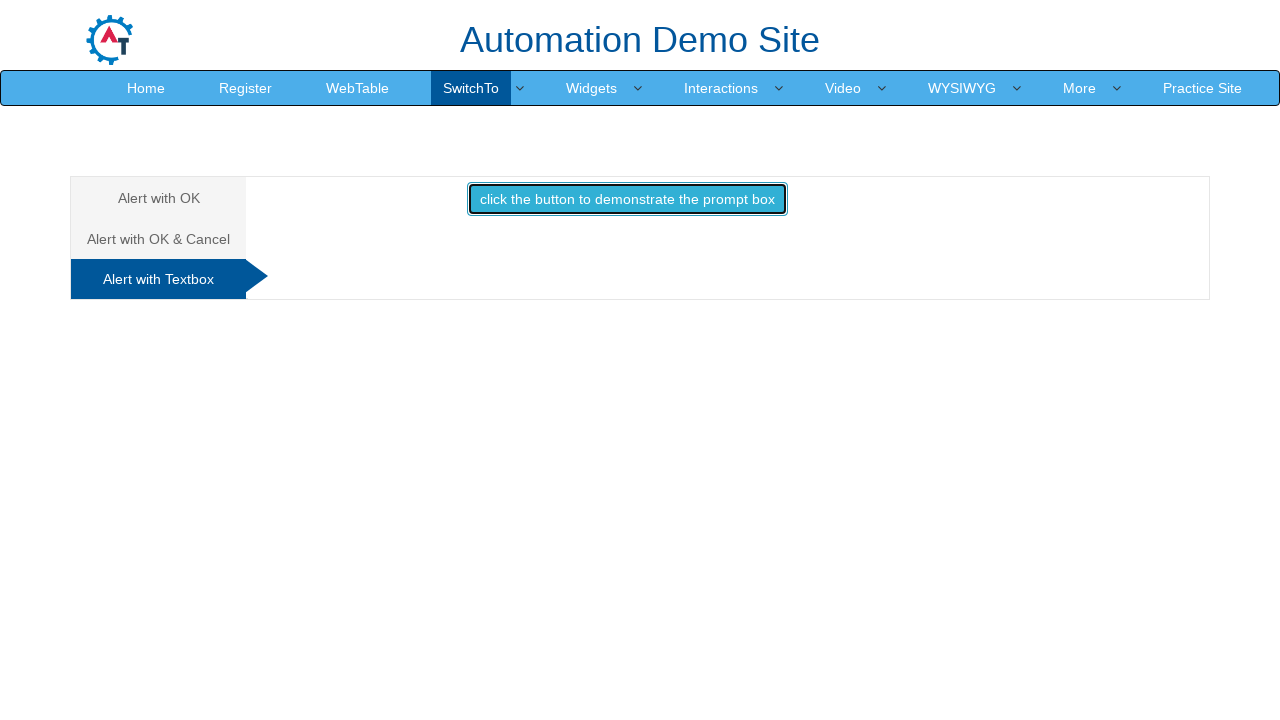

Waited 2 seconds after handling prompt alert
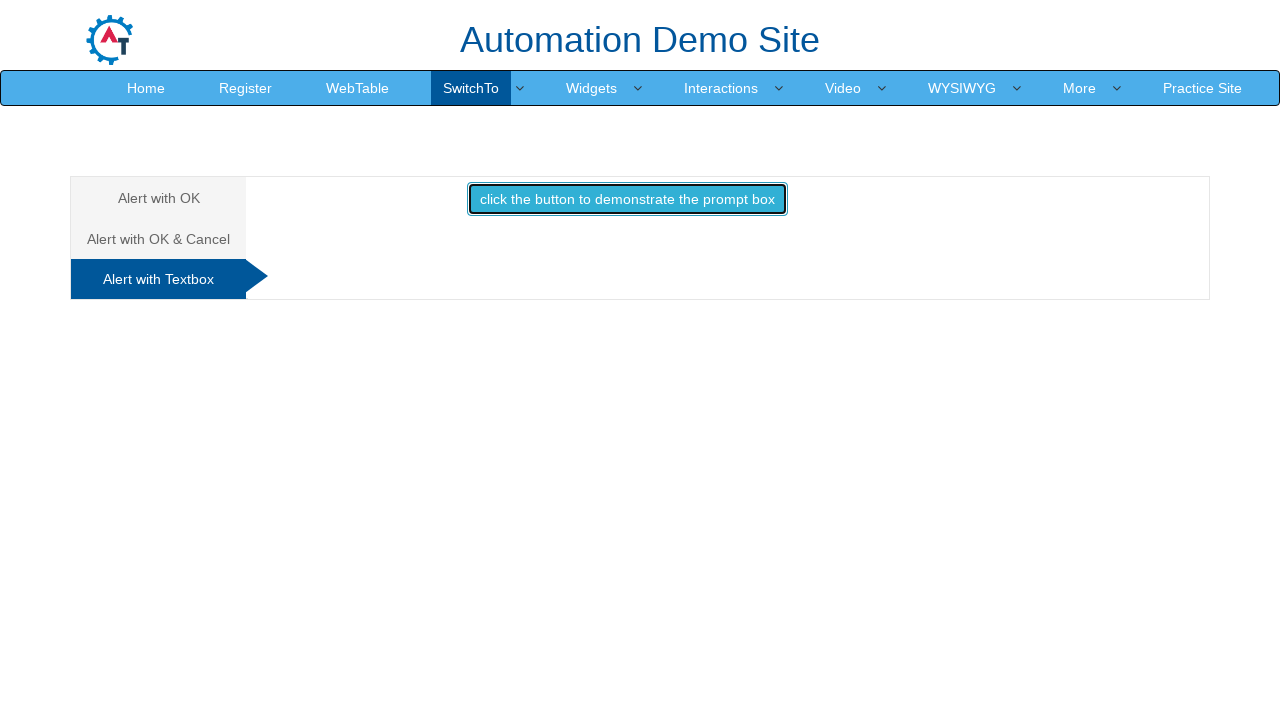

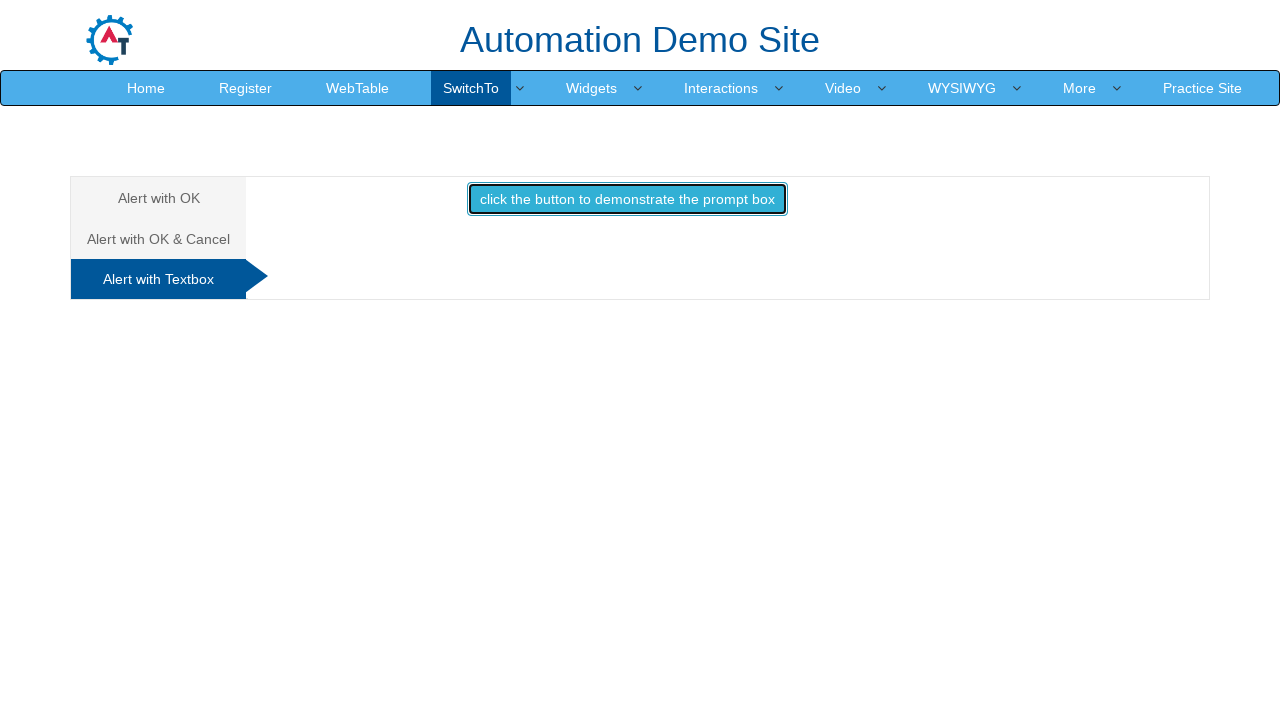